Tests that new todo items are appended to the bottom of the list by creating 3 items and verifying order

Starting URL: https://demo.playwright.dev/todomvc

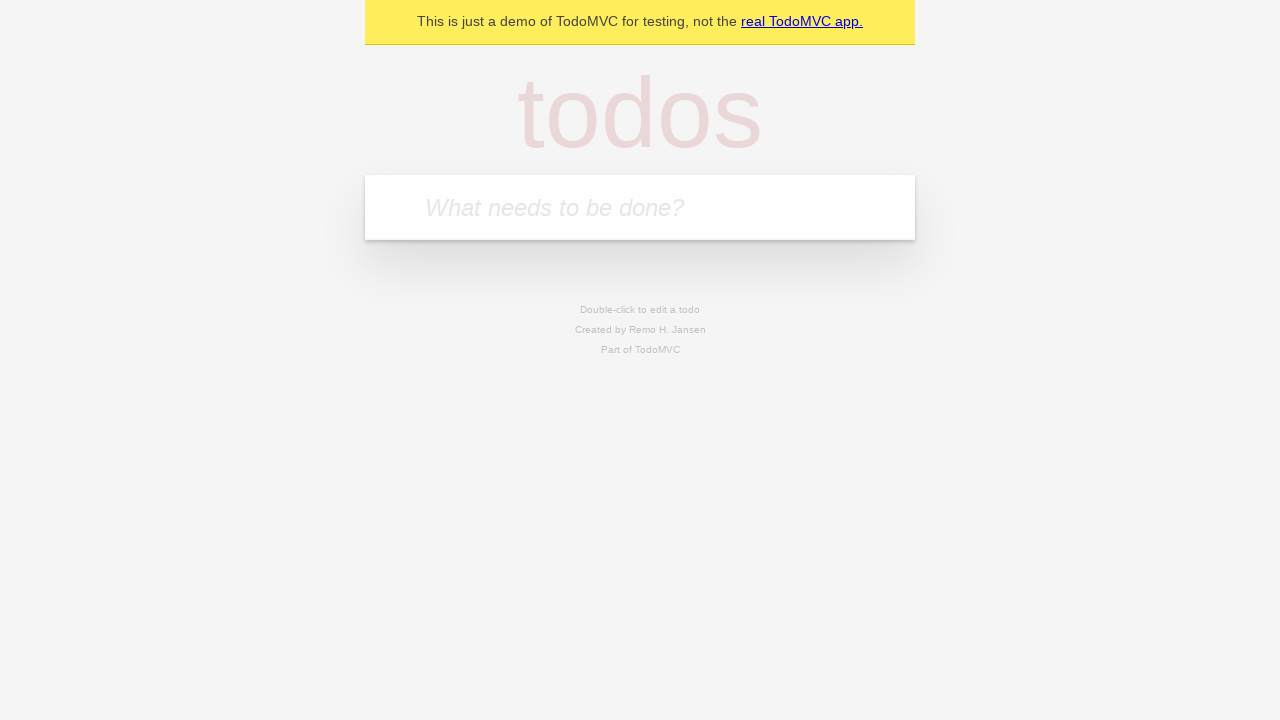

Navigated to TodoMVC demo page
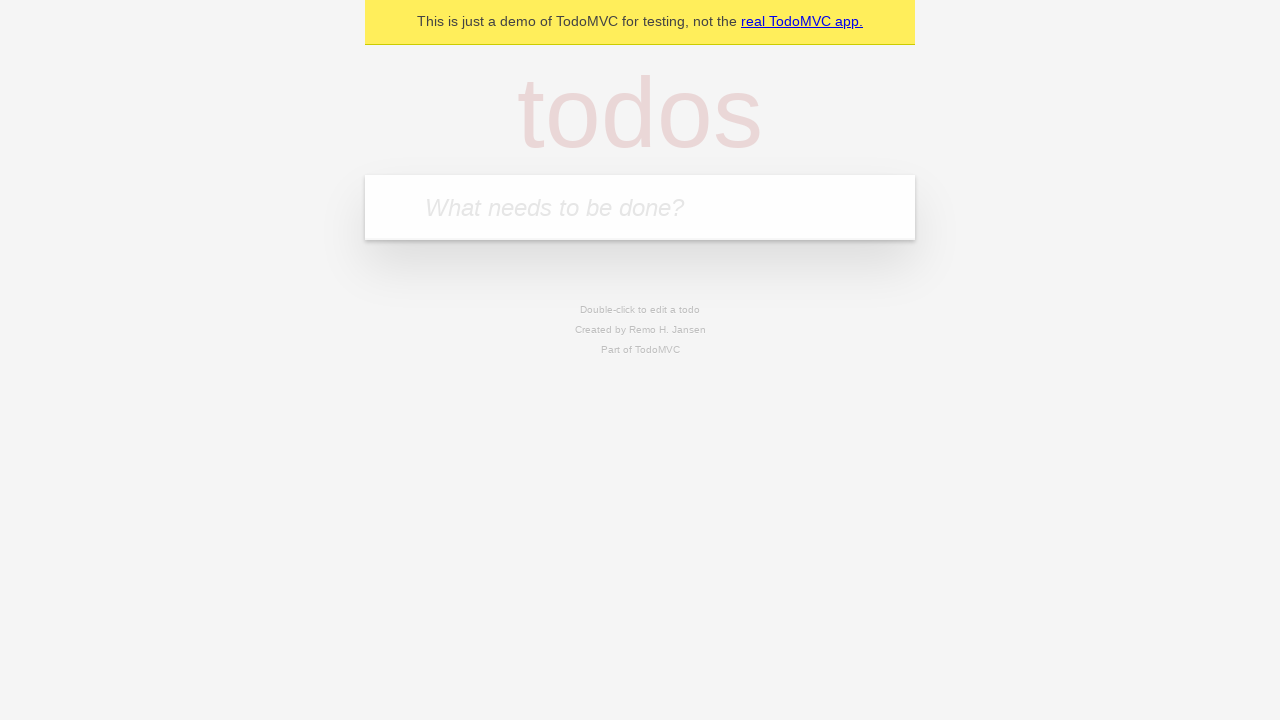

Located the 'What needs to be done?' input field
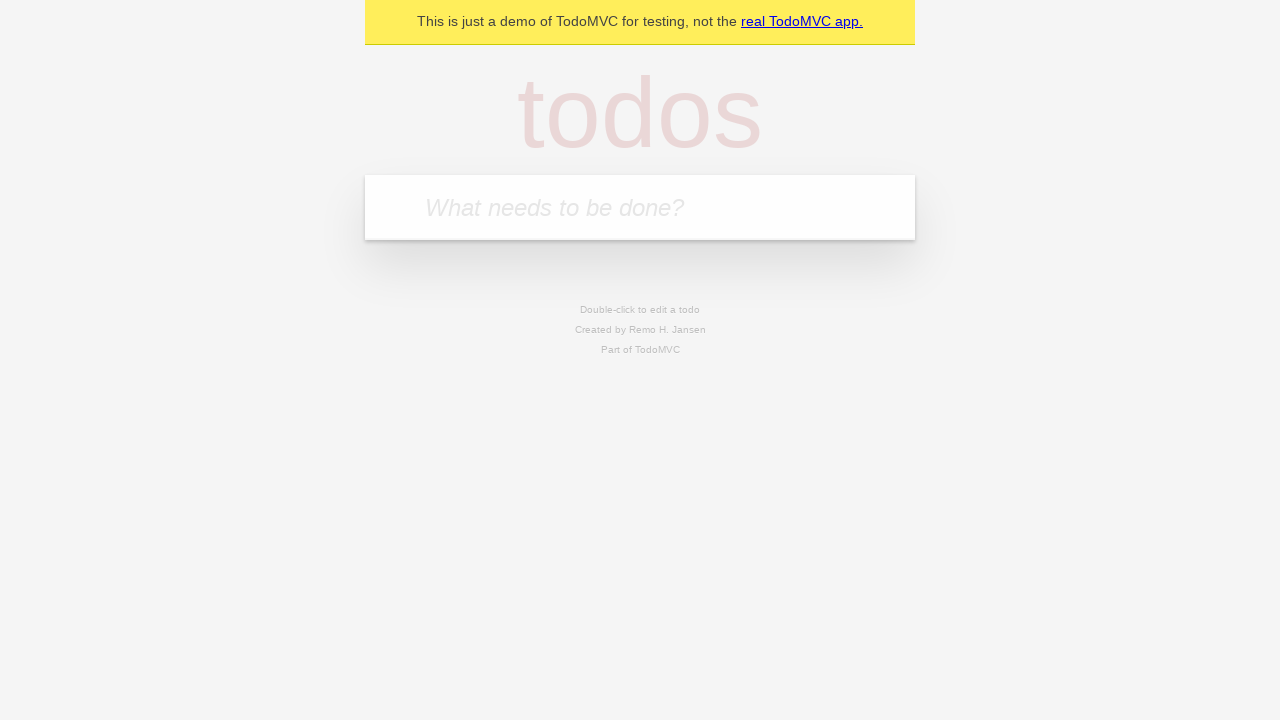

Filled input with 'buy some cheese' on internal:attr=[placeholder="What needs to be done?"i]
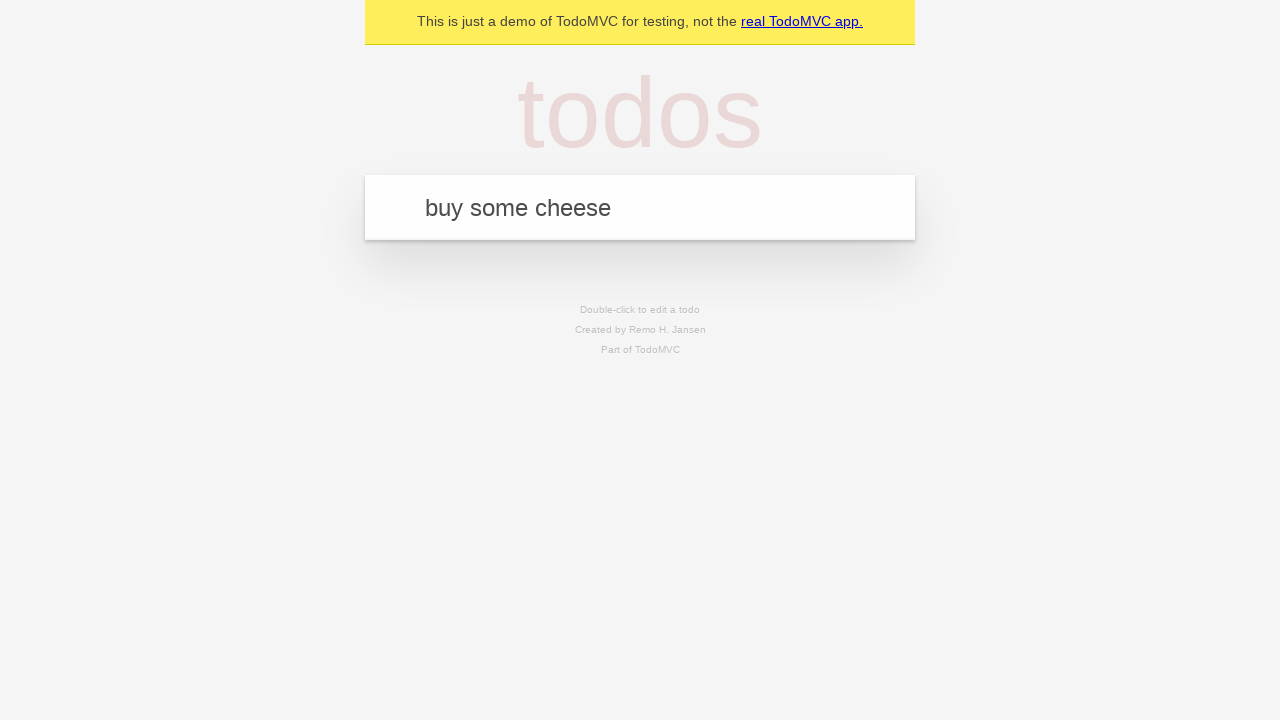

Pressed Enter to create first todo item on internal:attr=[placeholder="What needs to be done?"i]
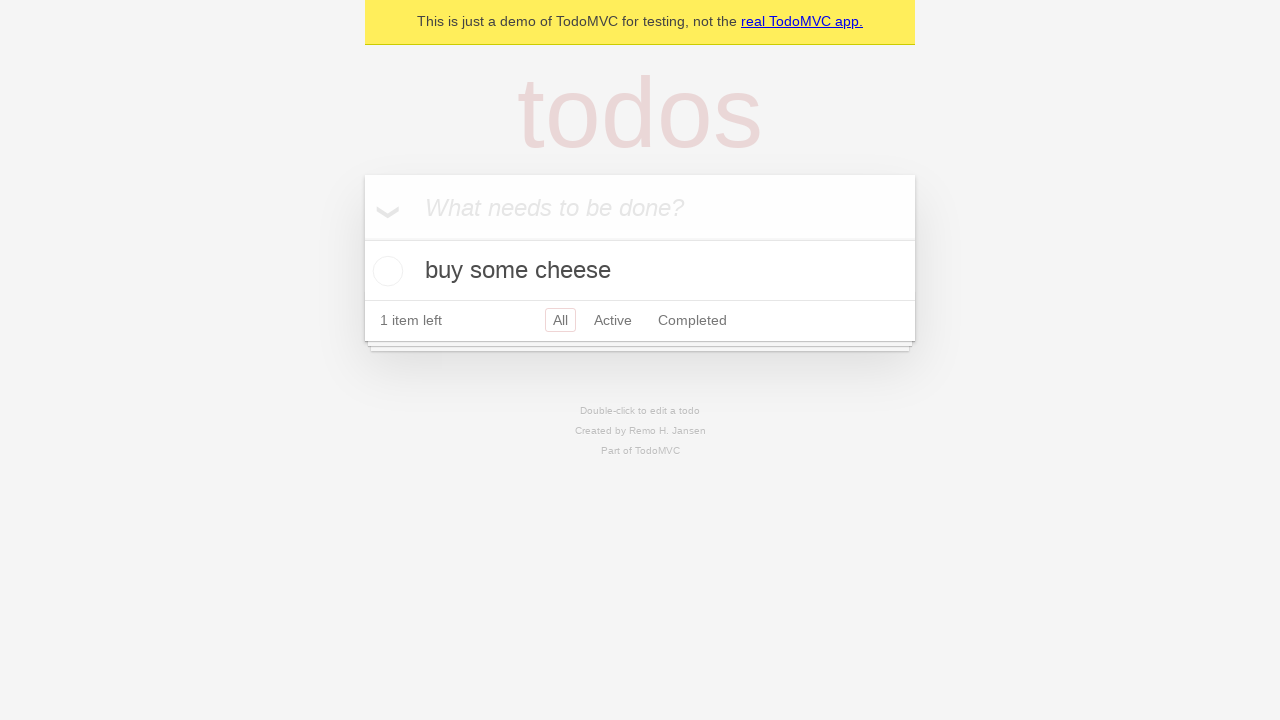

Filled input with 'feed the cat' on internal:attr=[placeholder="What needs to be done?"i]
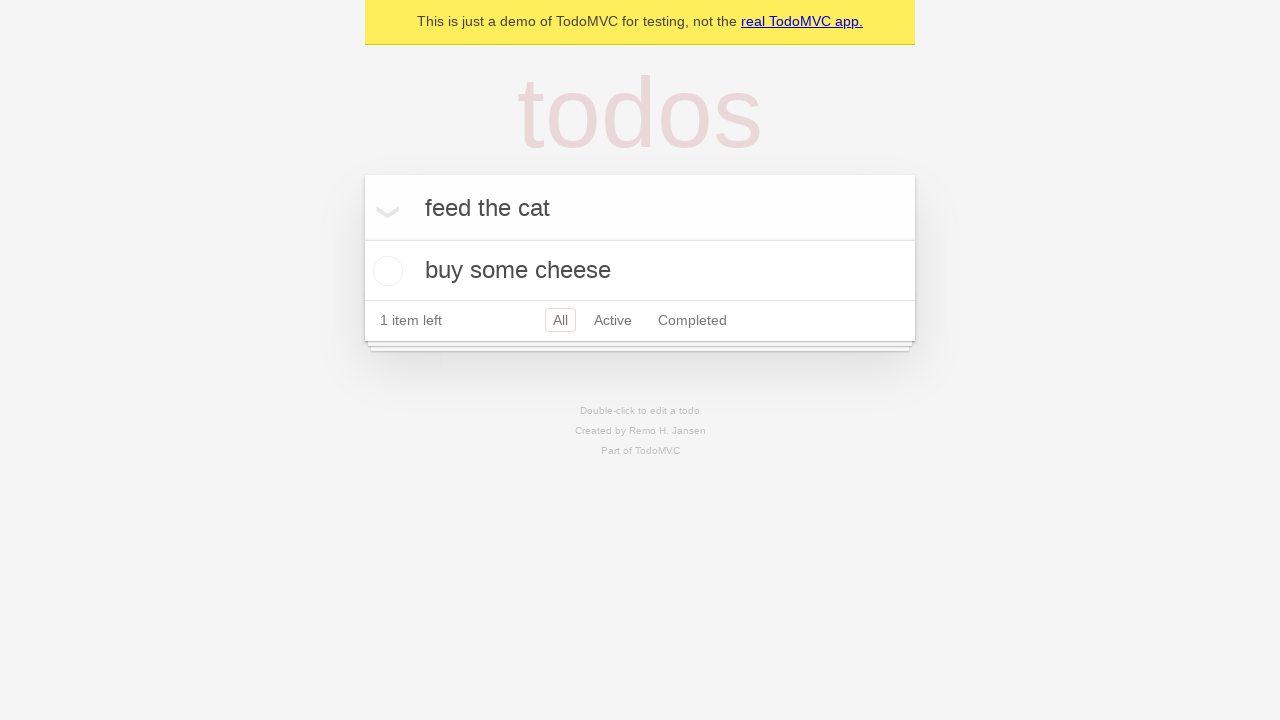

Pressed Enter to create second todo item on internal:attr=[placeholder="What needs to be done?"i]
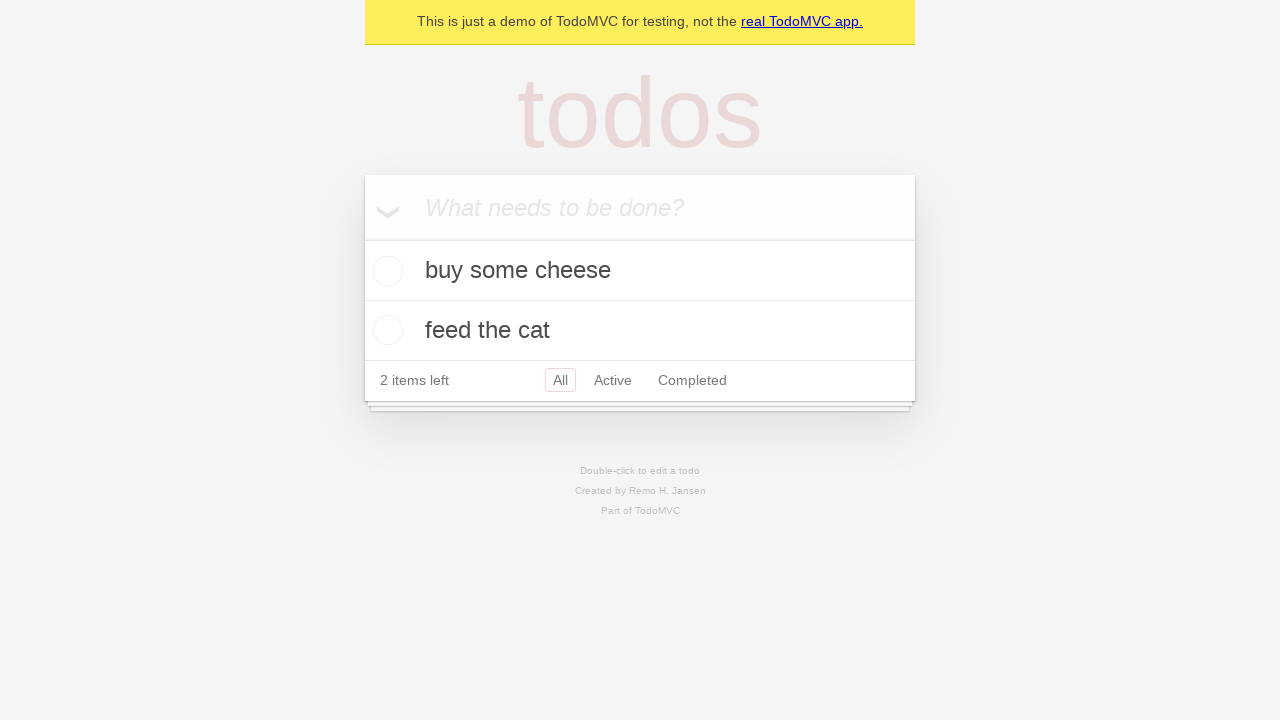

Filled input with 'book a doctors appointment' on internal:attr=[placeholder="What needs to be done?"i]
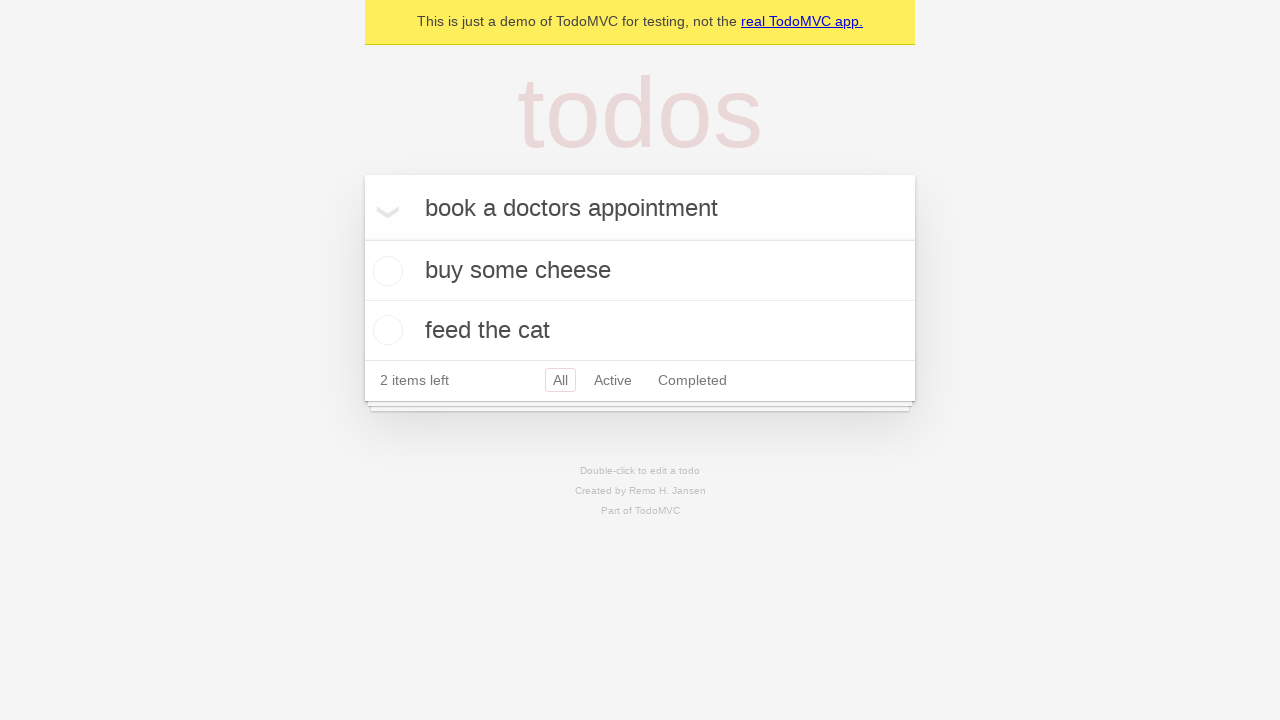

Pressed Enter to create third todo item on internal:attr=[placeholder="What needs to be done?"i]
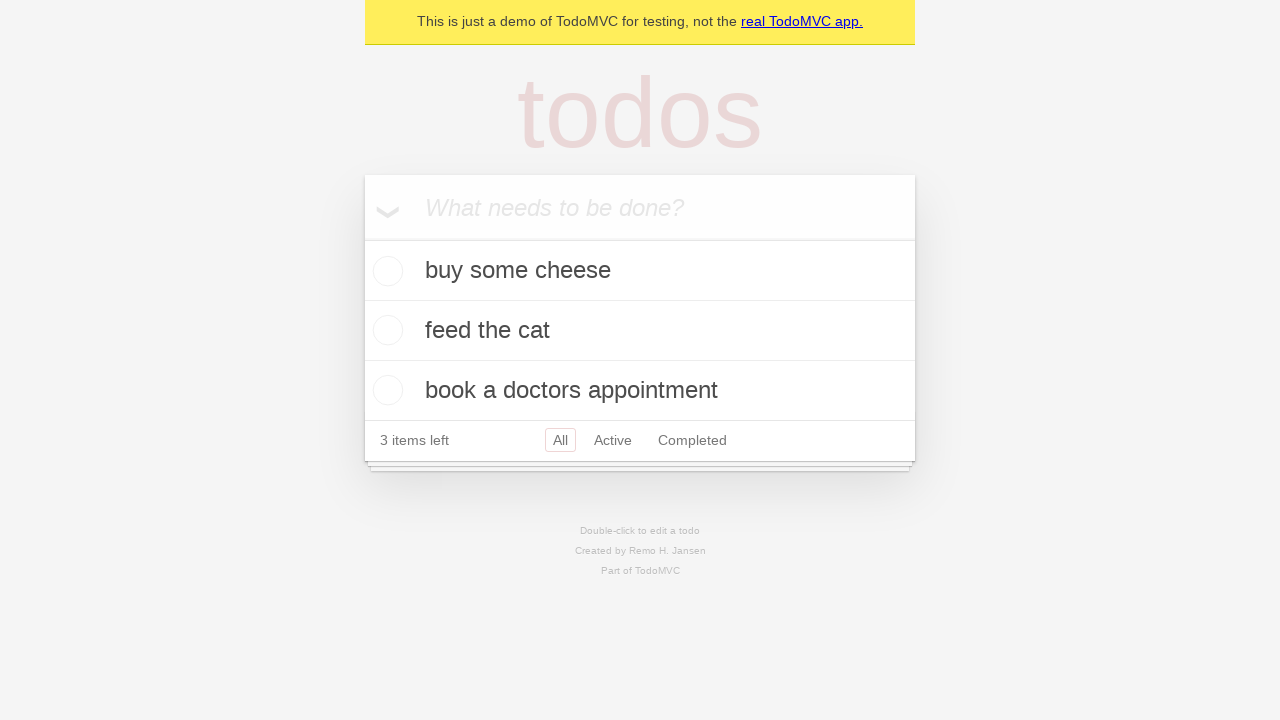

Verified all 3 todo items were created - '3 items left' counter displayed
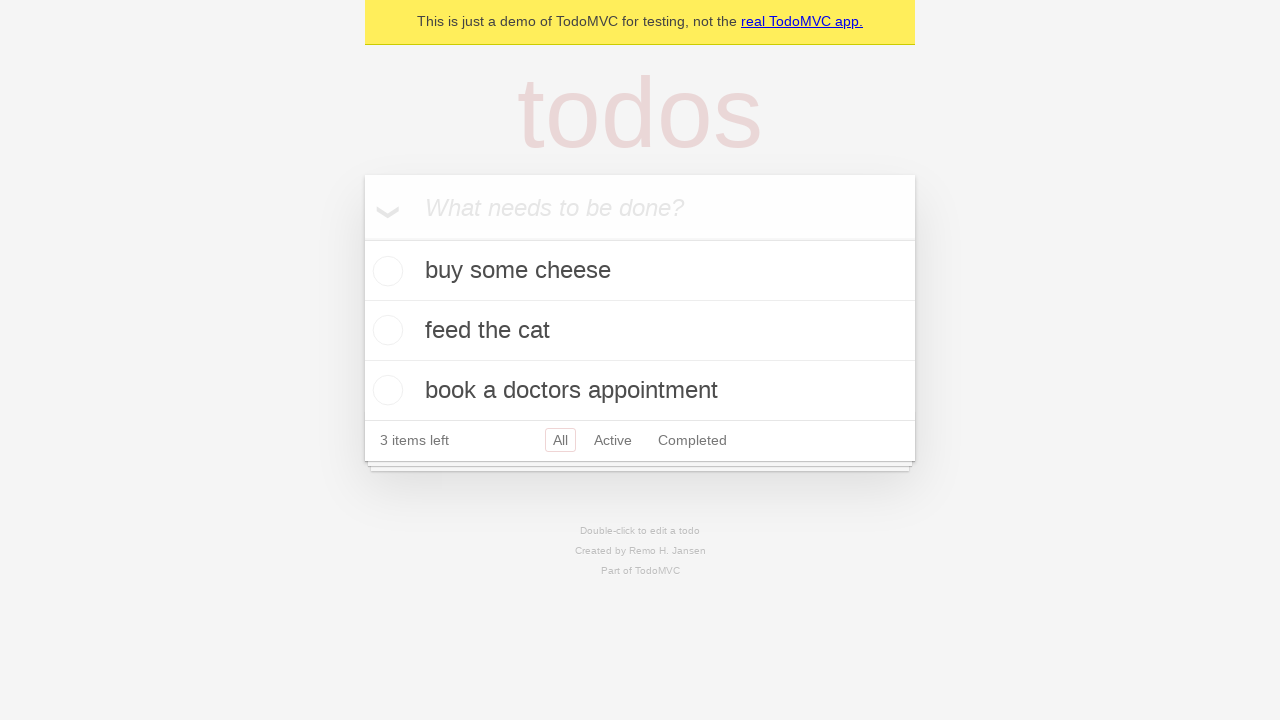

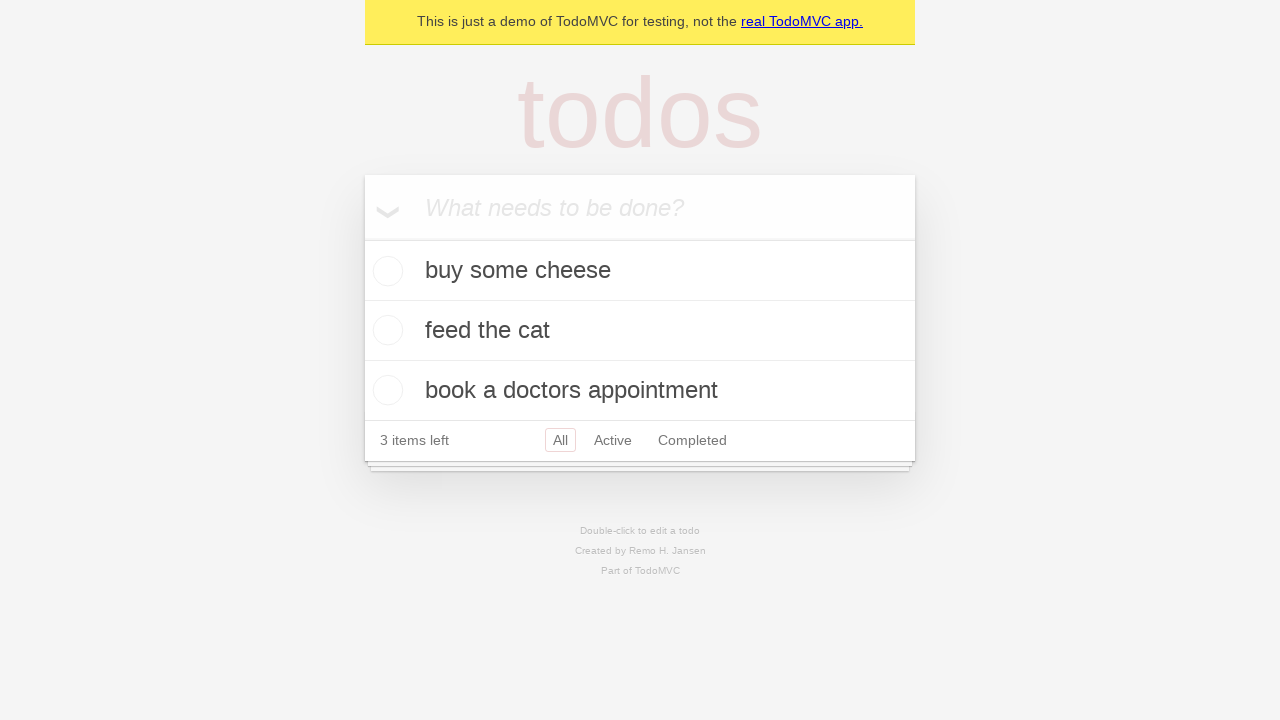